Tests navigation to the A/B test page by clicking the link and verifying the page heading.

Starting URL: https://the-internet.herokuapp.com/

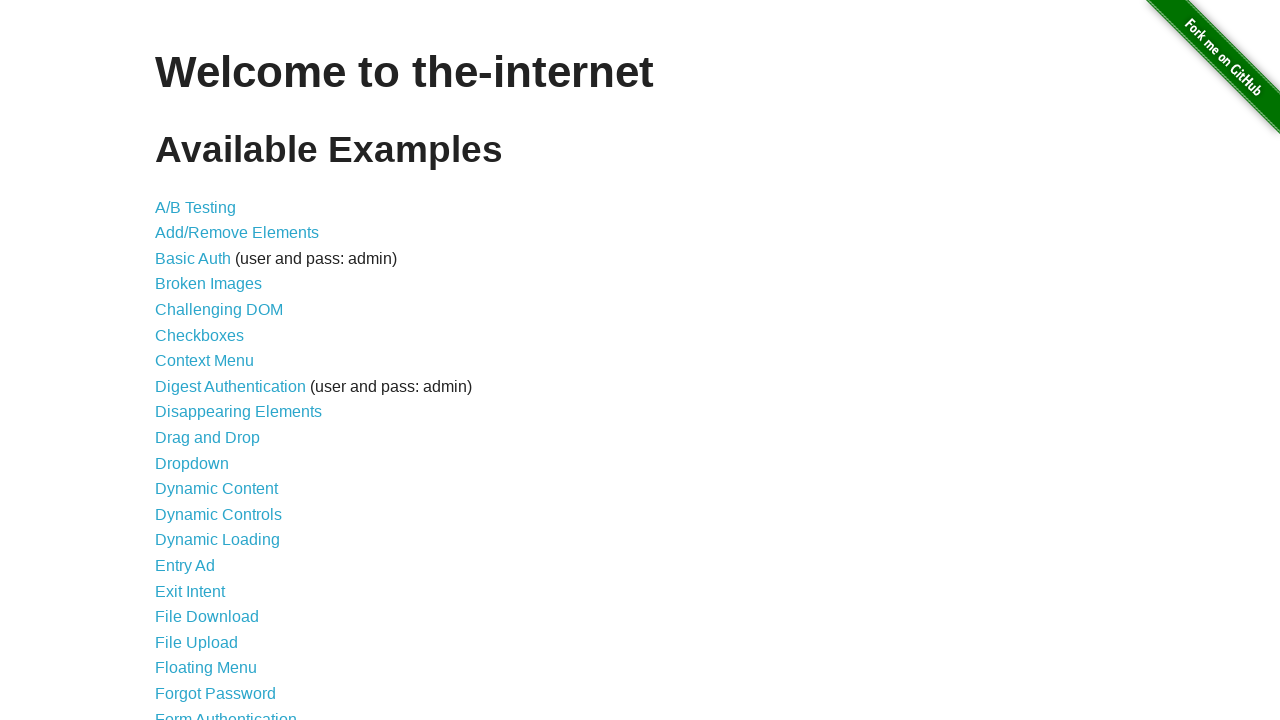

Clicked on A/B Testing link at (196, 207) on a[href='/abtest']
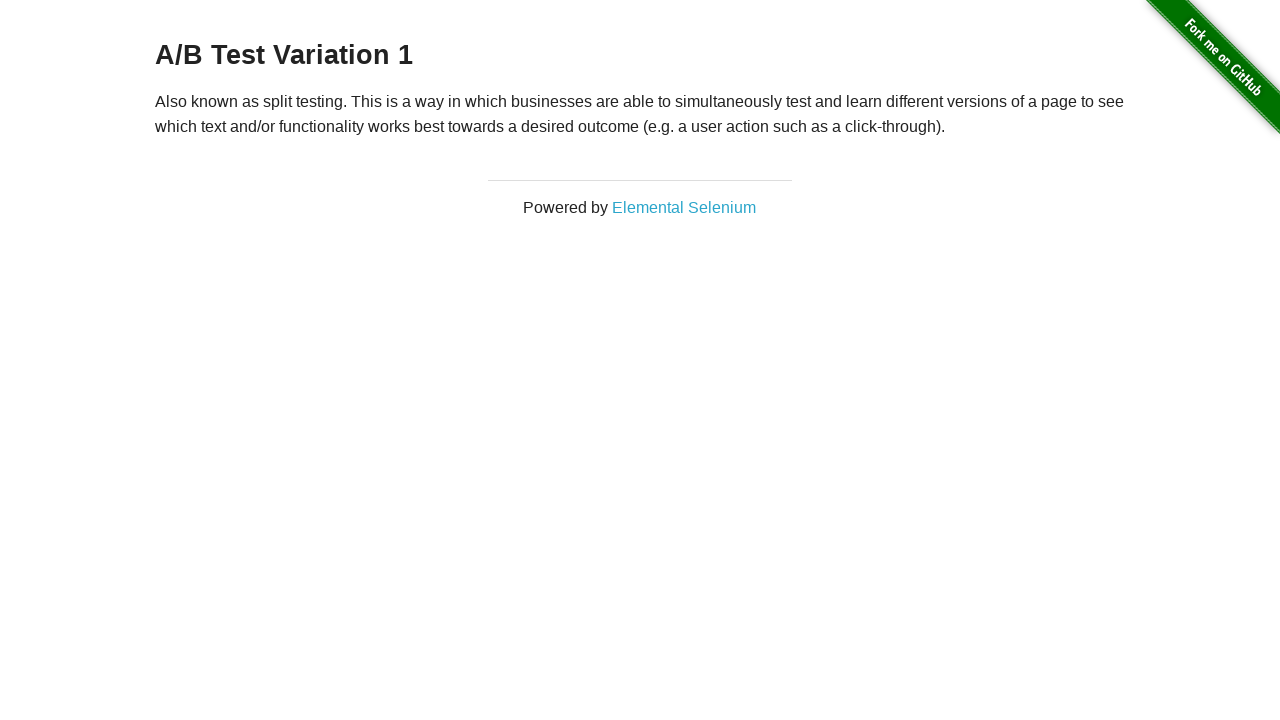

A/B test page heading loaded
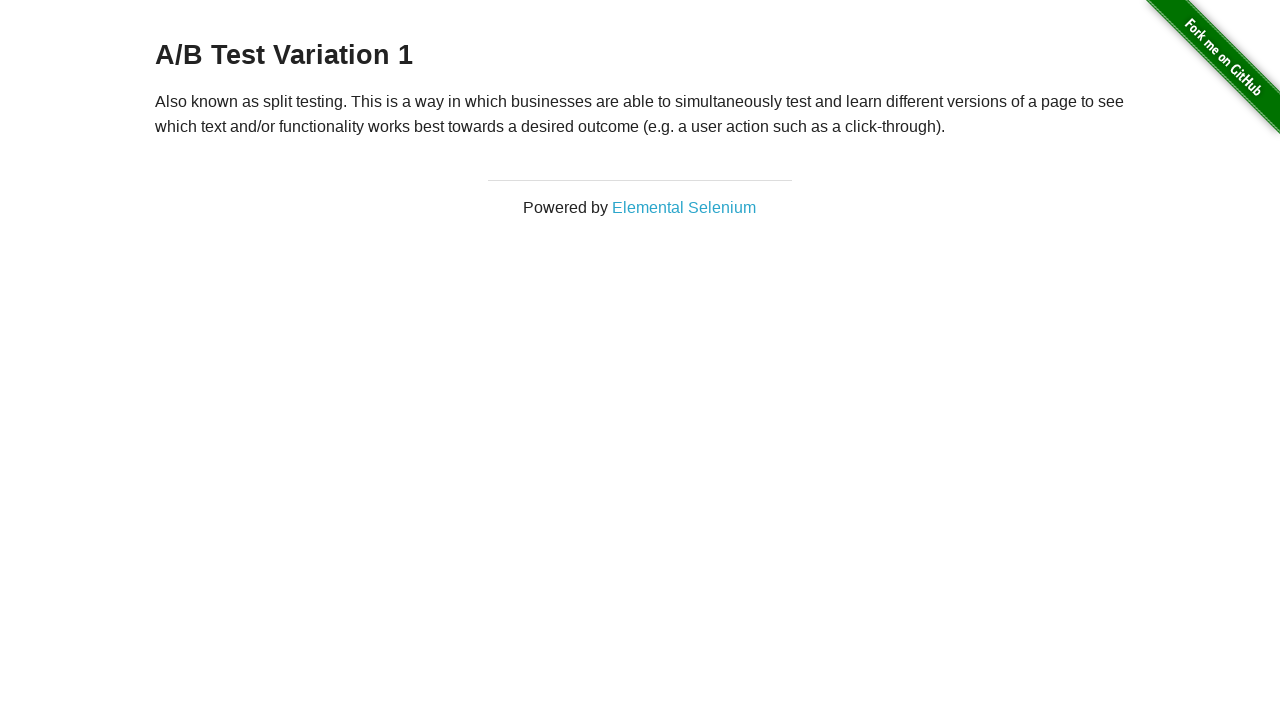

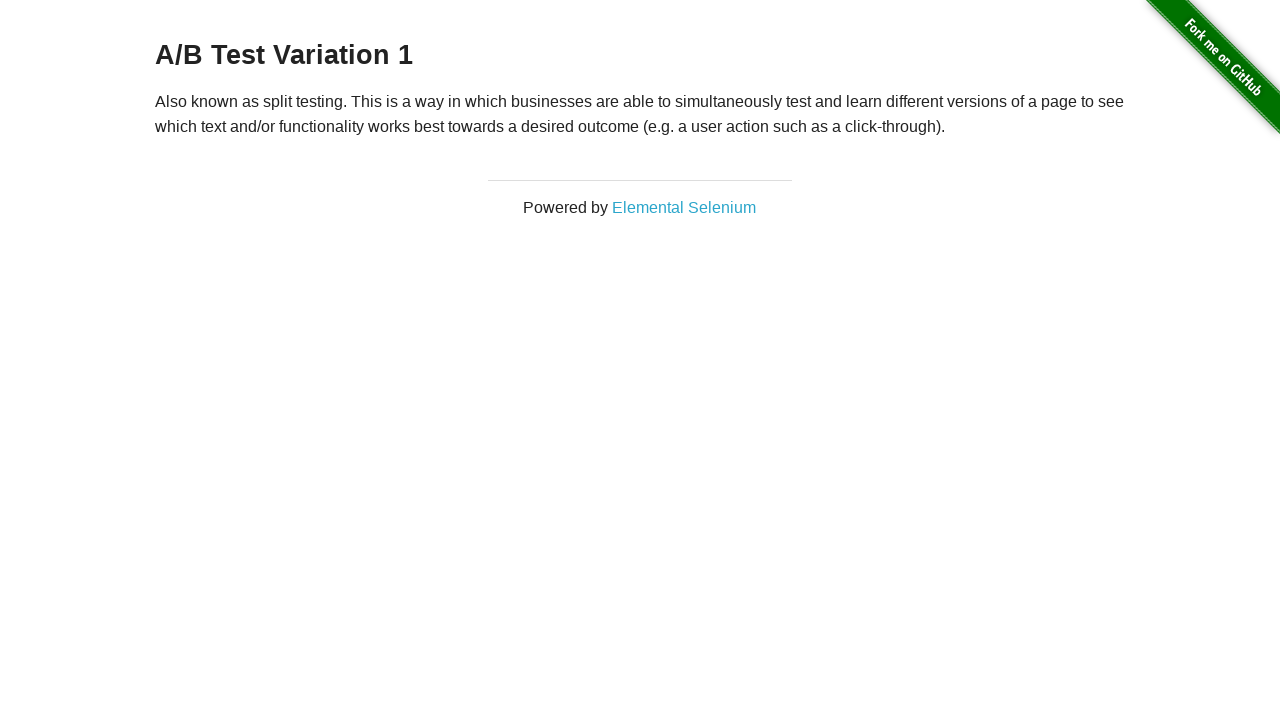